Tests drag and drop functionality on jQuery UI demo page by switching to an iframe and dragging an element to a drop zone

Starting URL: https://jqueryui.com/droppable/

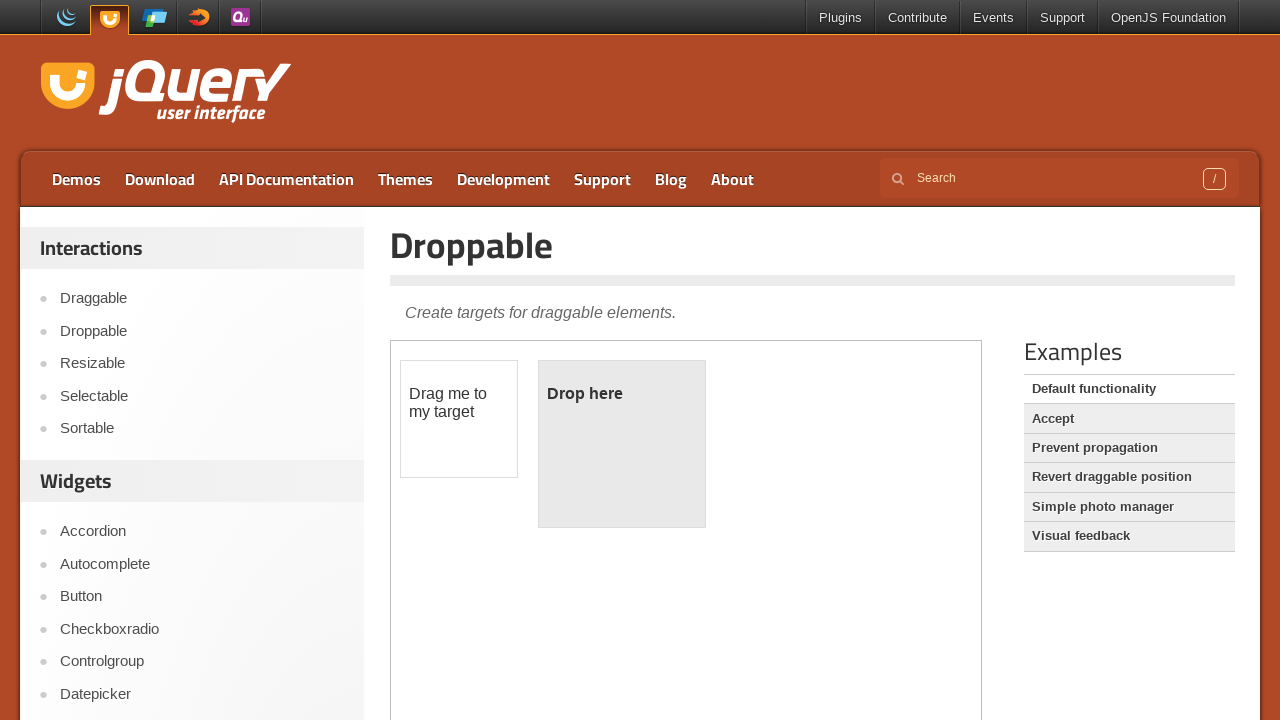

Scrolled down 250 pixels to make iframe visible
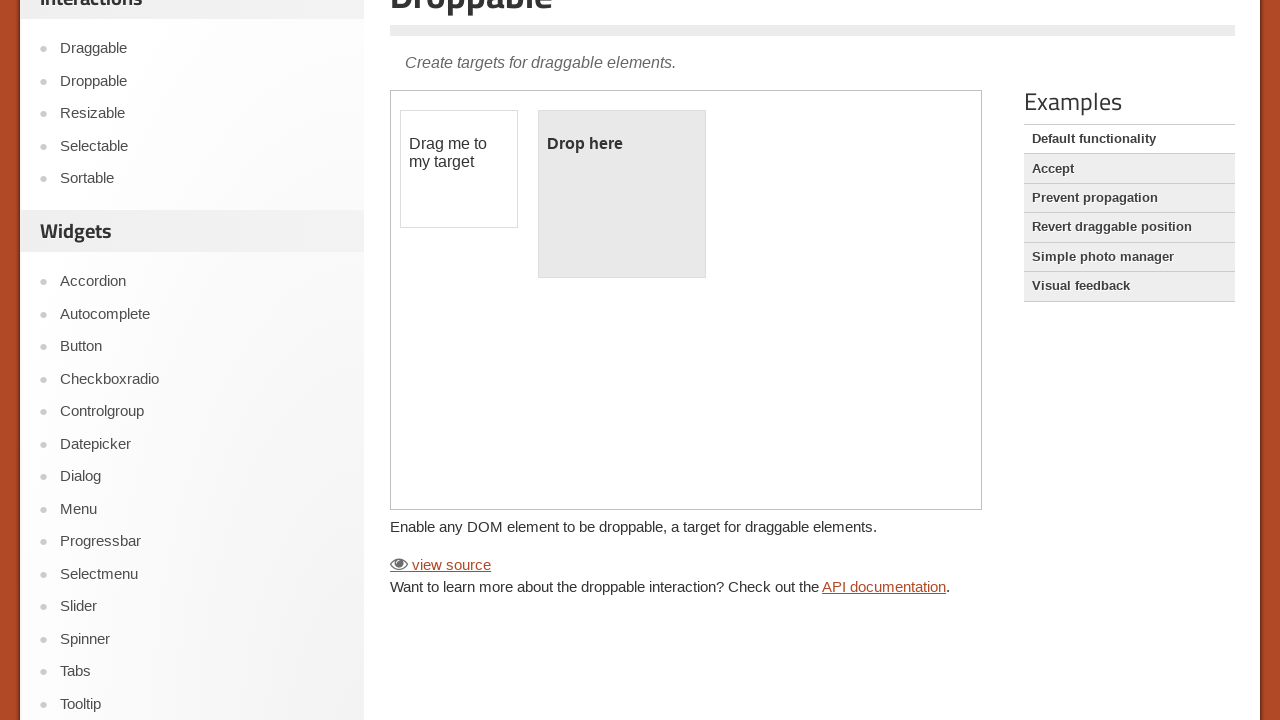

Located the first iframe on the page
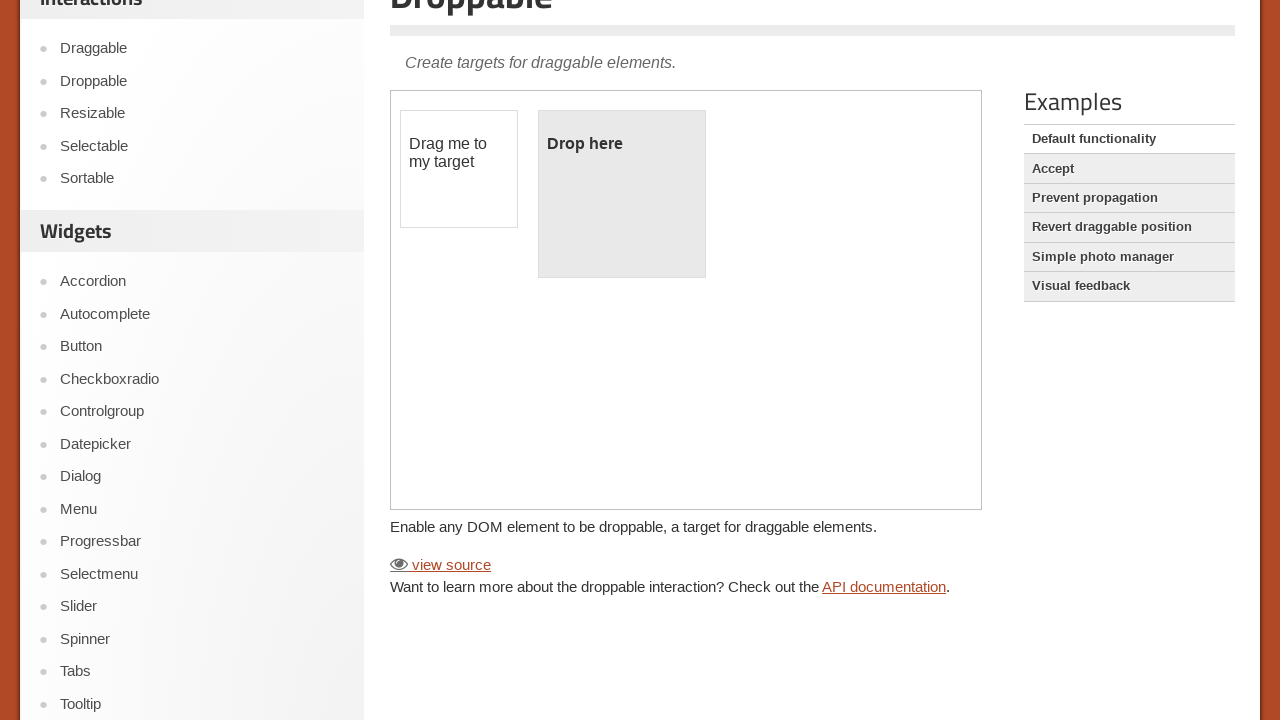

Located draggable element with id 'draggable' within iframe
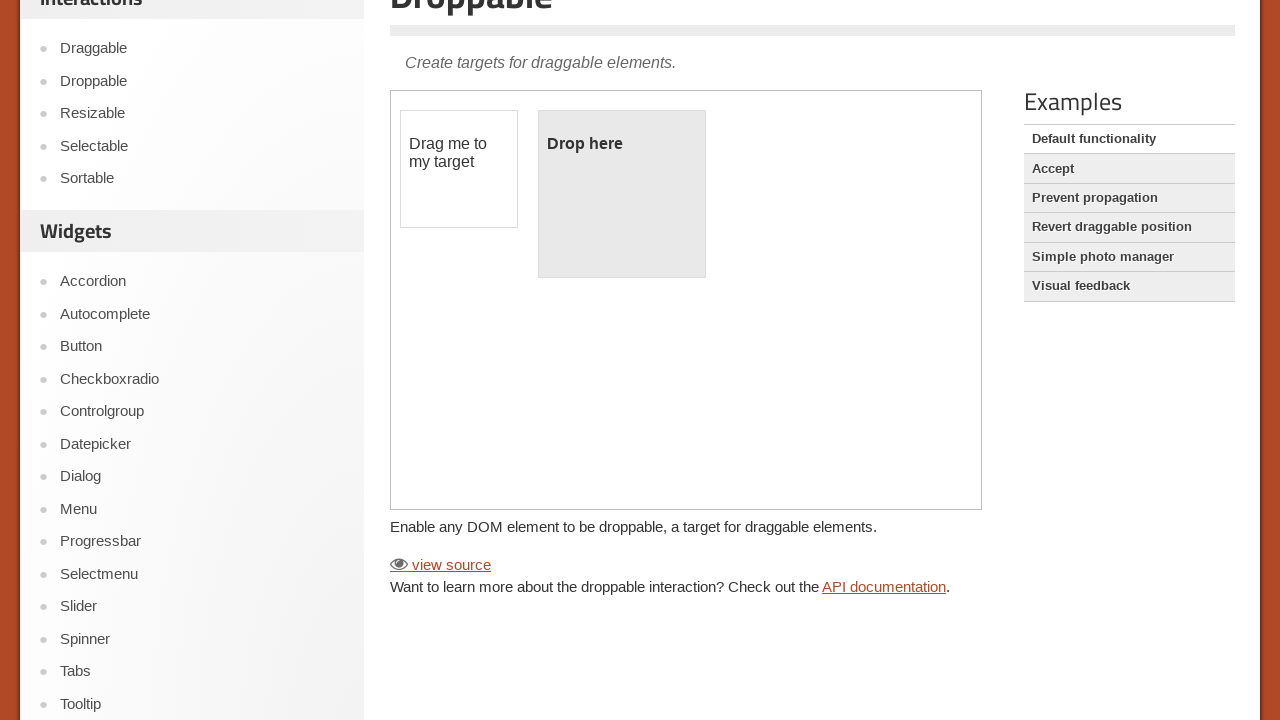

Located droppable element with id 'droppable' within iframe
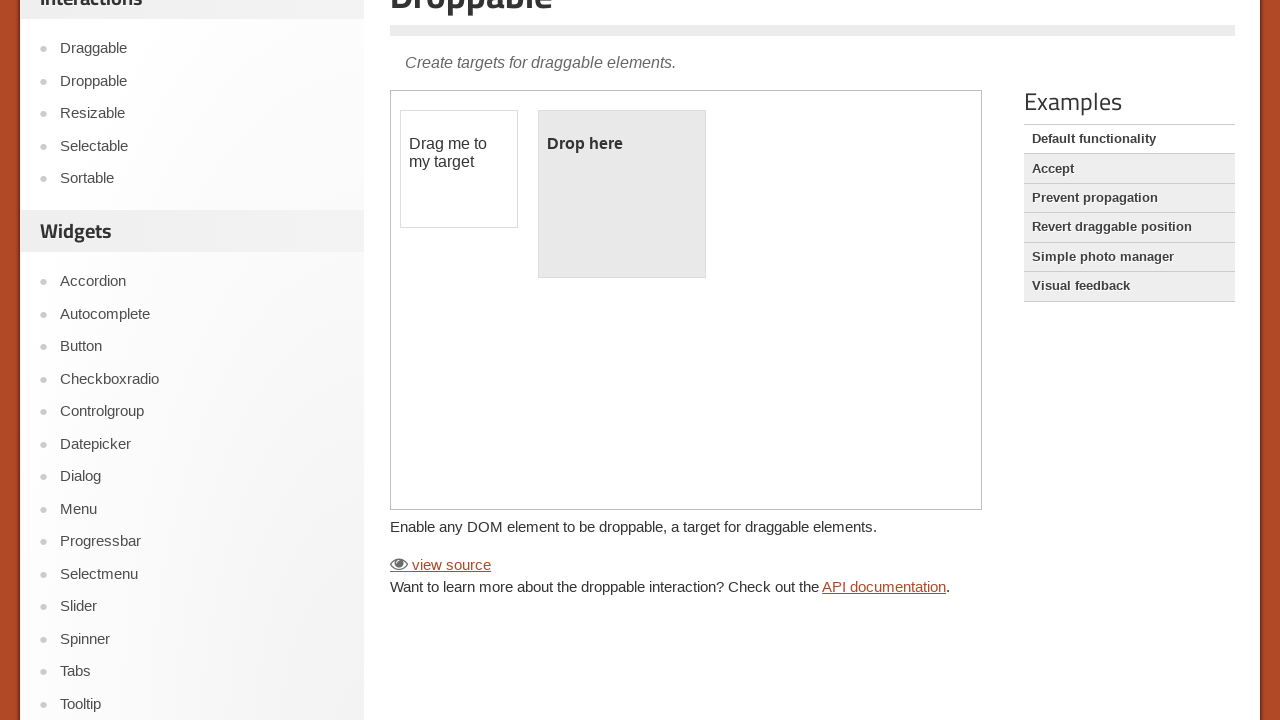

Dragged draggable element to droppable element at (622, 194)
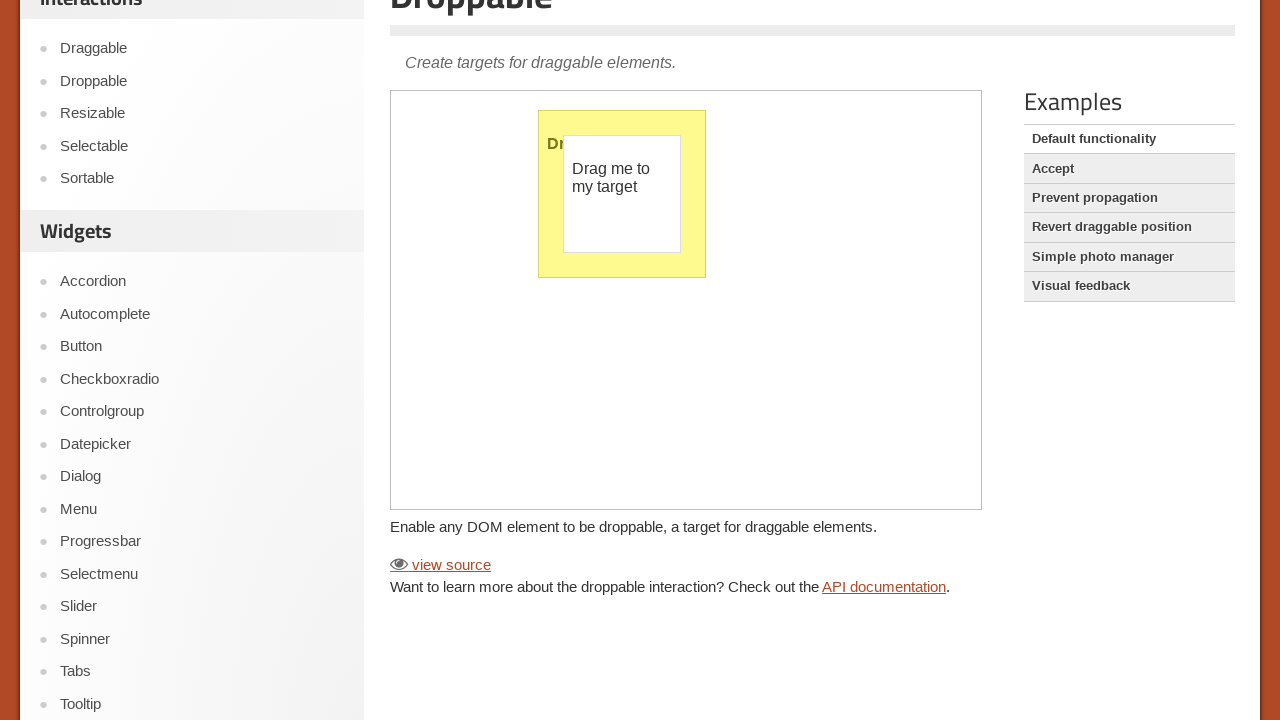

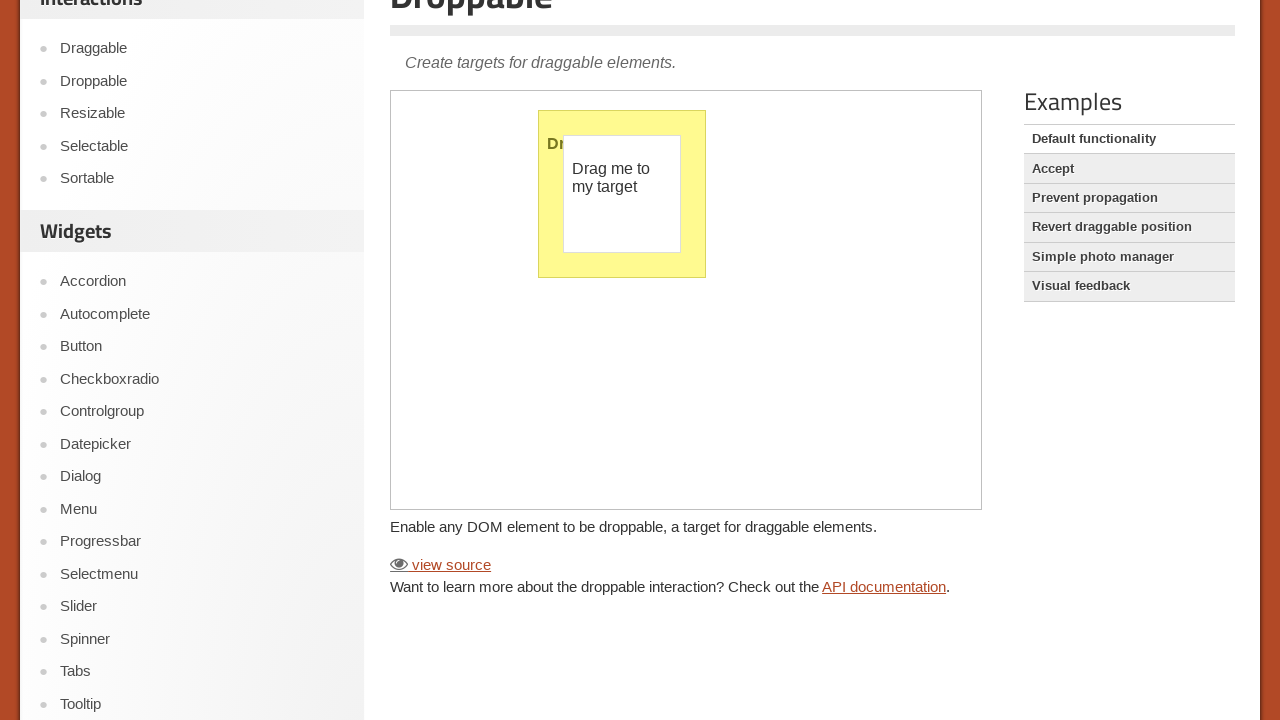